Navigates to an automation practice page and locates an input field by name. The original script takes a screenshot, but the core automation is simply navigating and finding the element.

Starting URL: https://rahulshettyacademy.com/AutomationPractice/

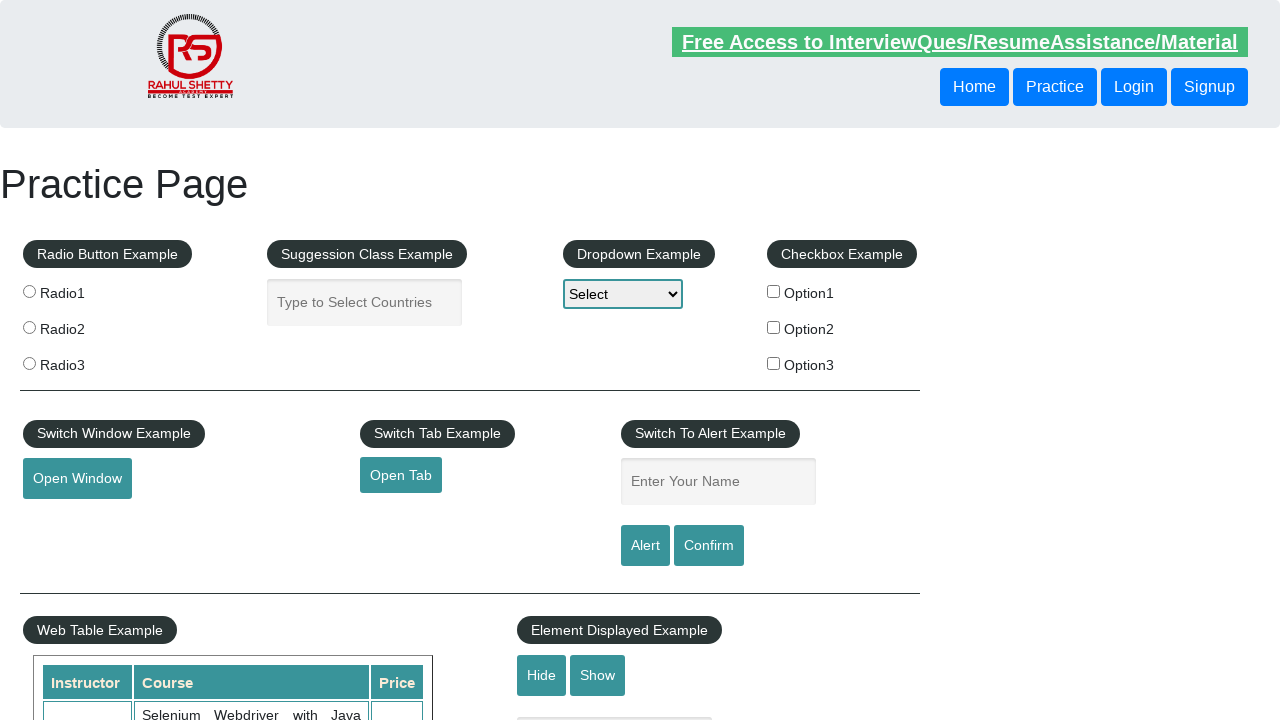

Navigated to automation practice page
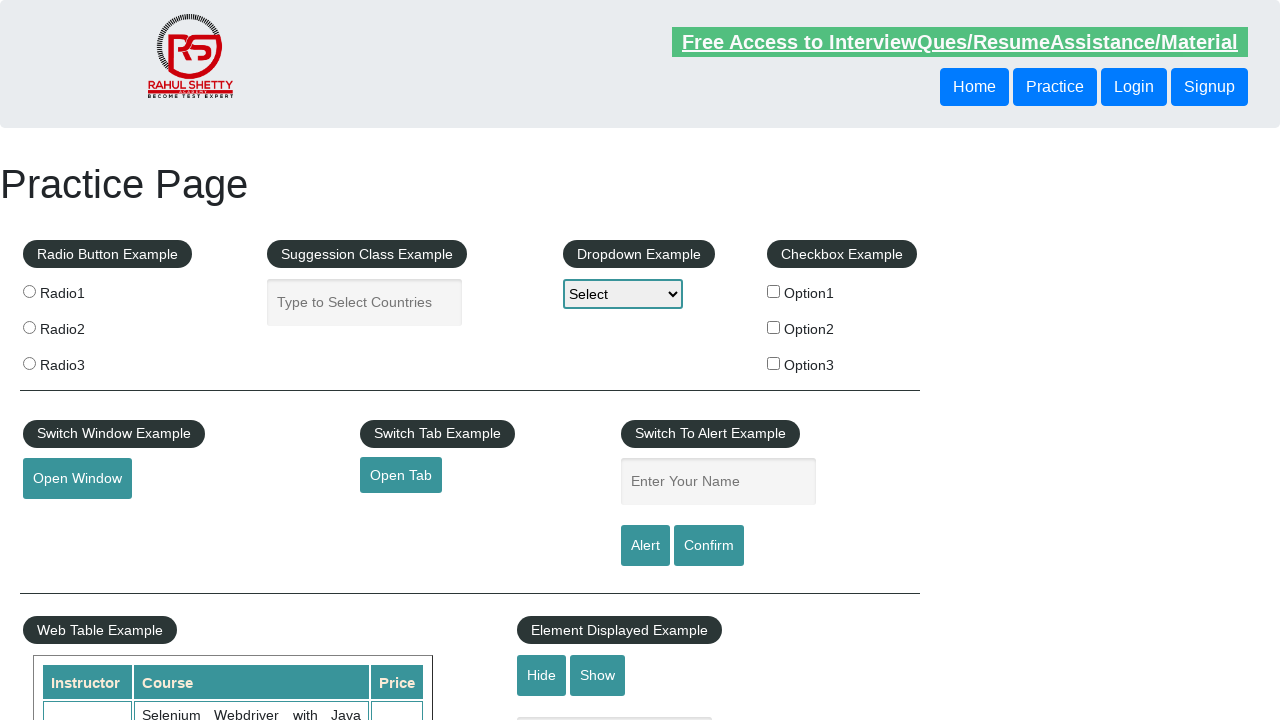

Input field with name 'enter-name' is now visible
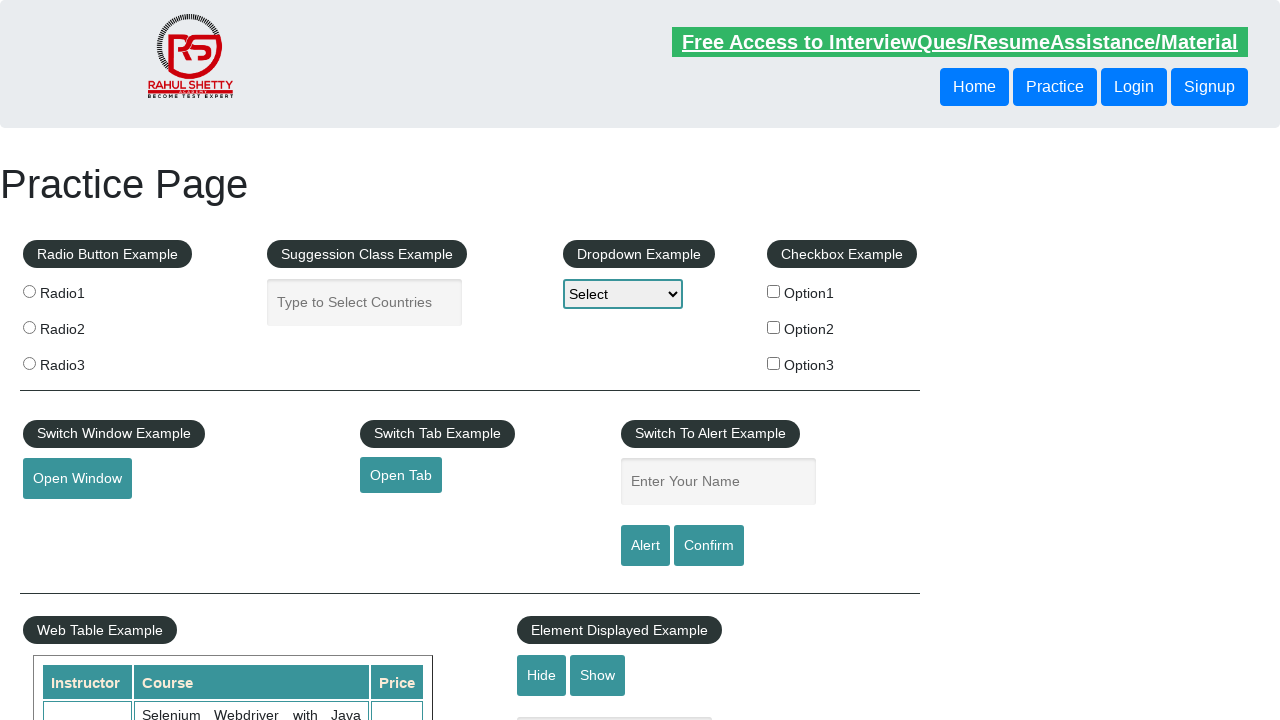

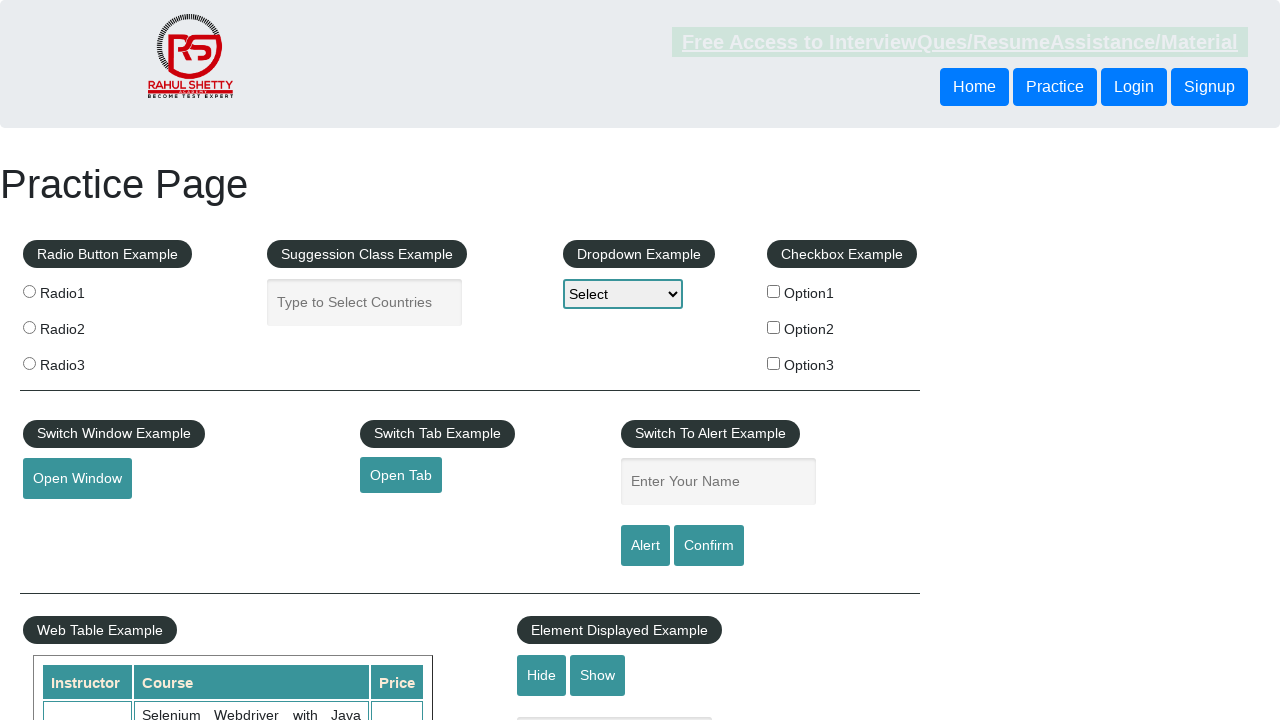